Tests form filling functionality by entering first name, last name, city, and country into a simple form, then submitting and accepting the resulting alert.

Starting URL: http://suninjuly.github.io/simple_form_find_task.html

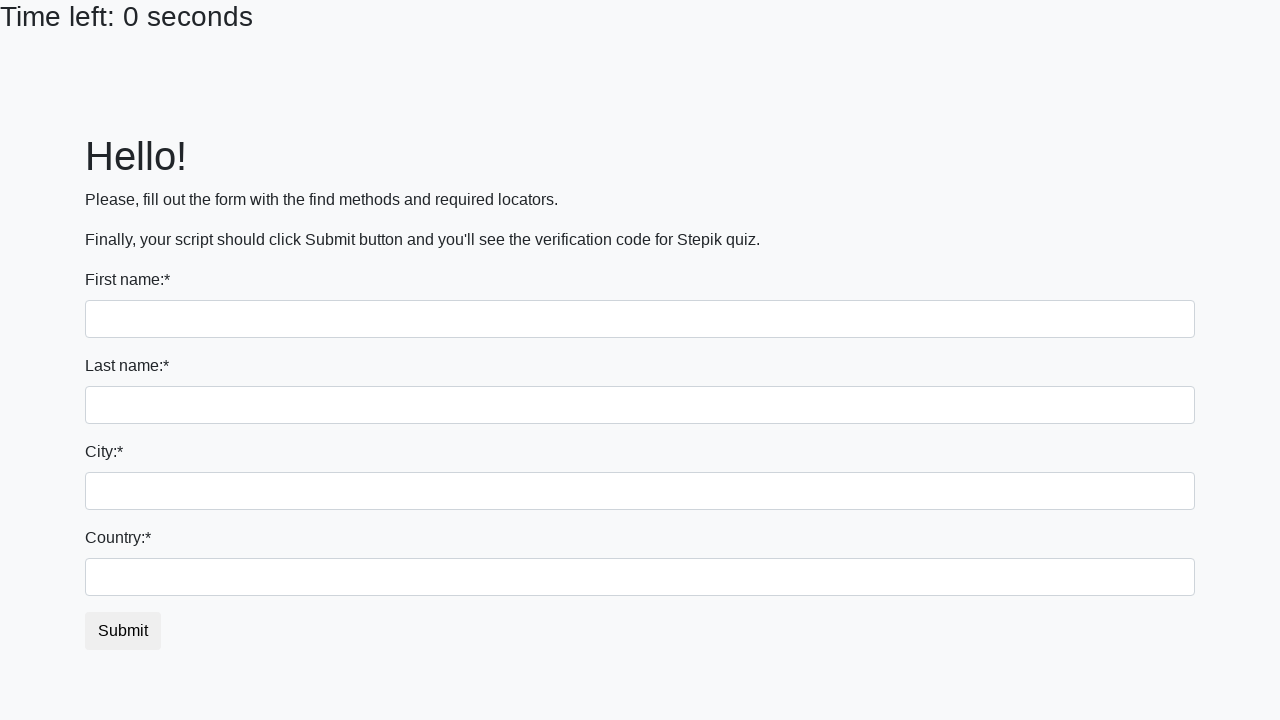

Filled first name field with 'Ivan' on input[name='first_name']
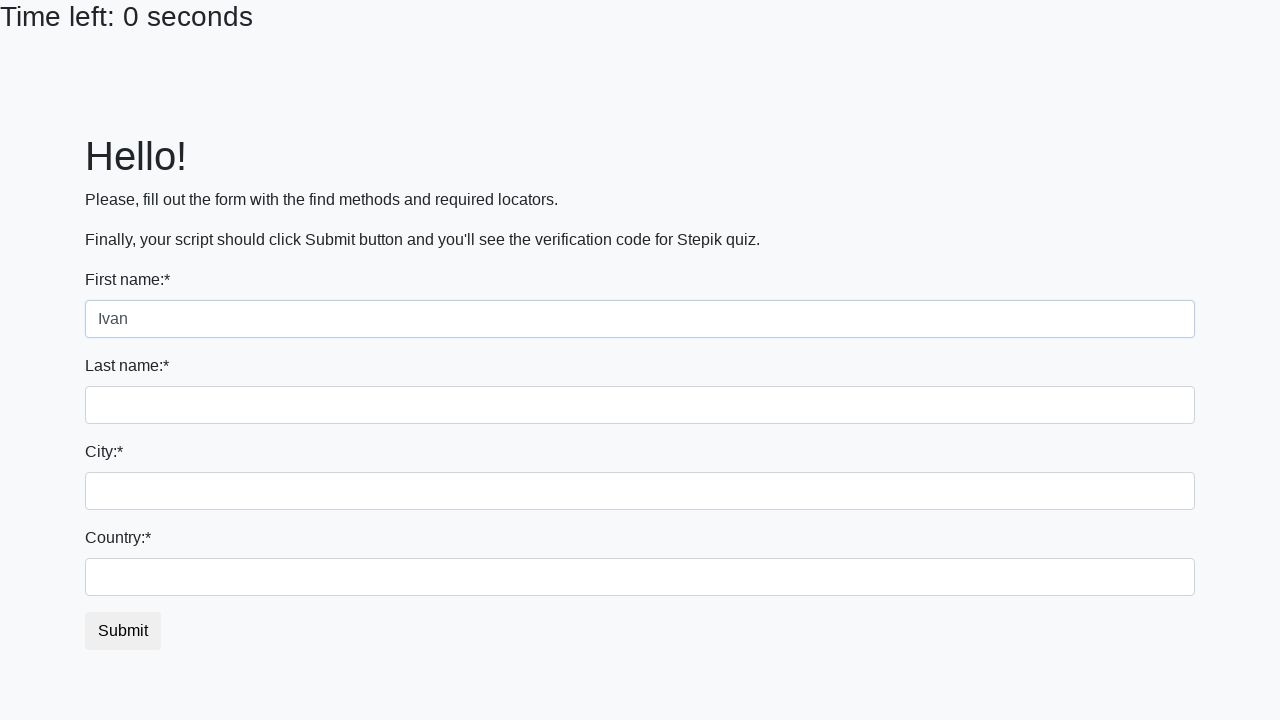

Filled last name field with 'Petrov' on input[name='last_name']
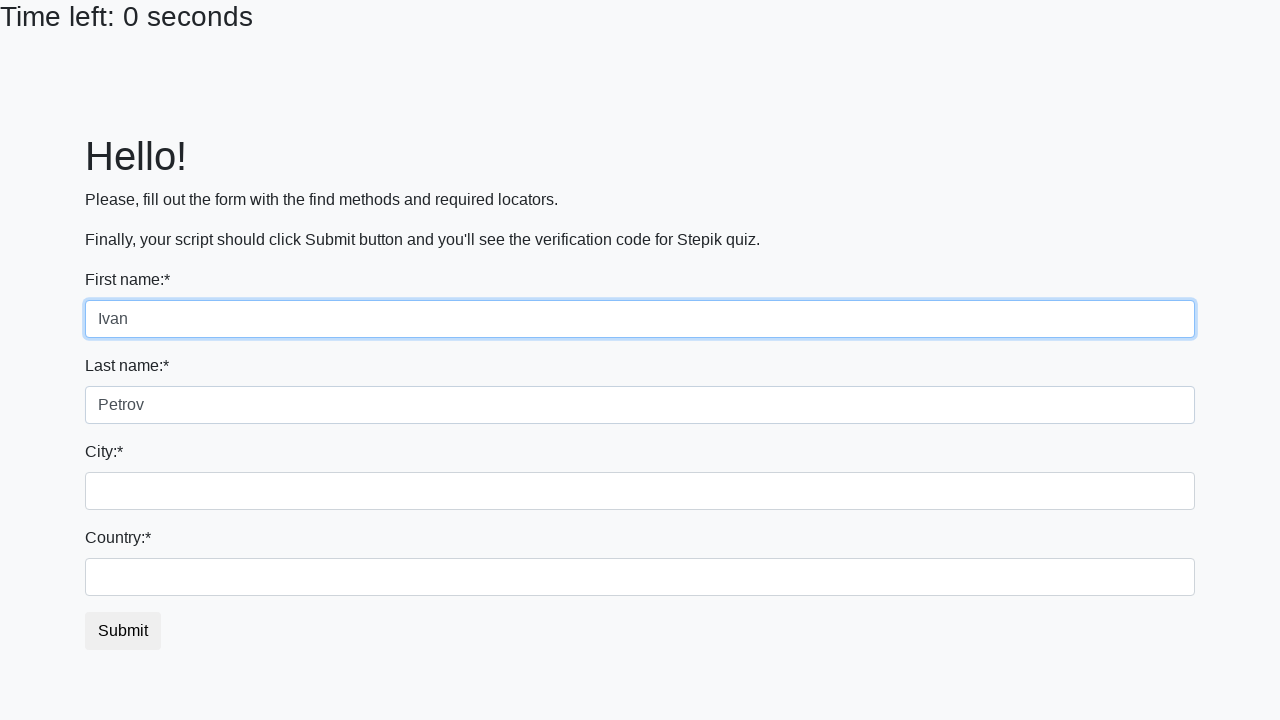

Filled city field with 'Smolensk' on input[name='firstname']
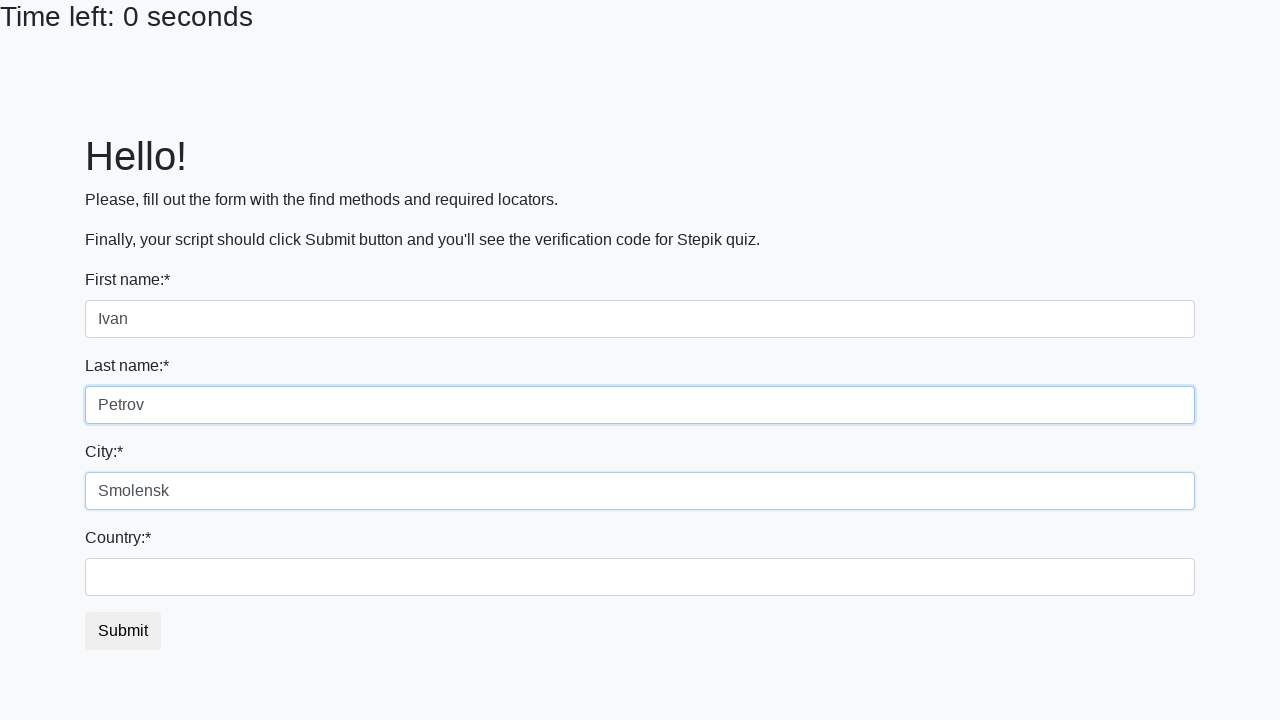

Filled country field with 'Russia' on #country
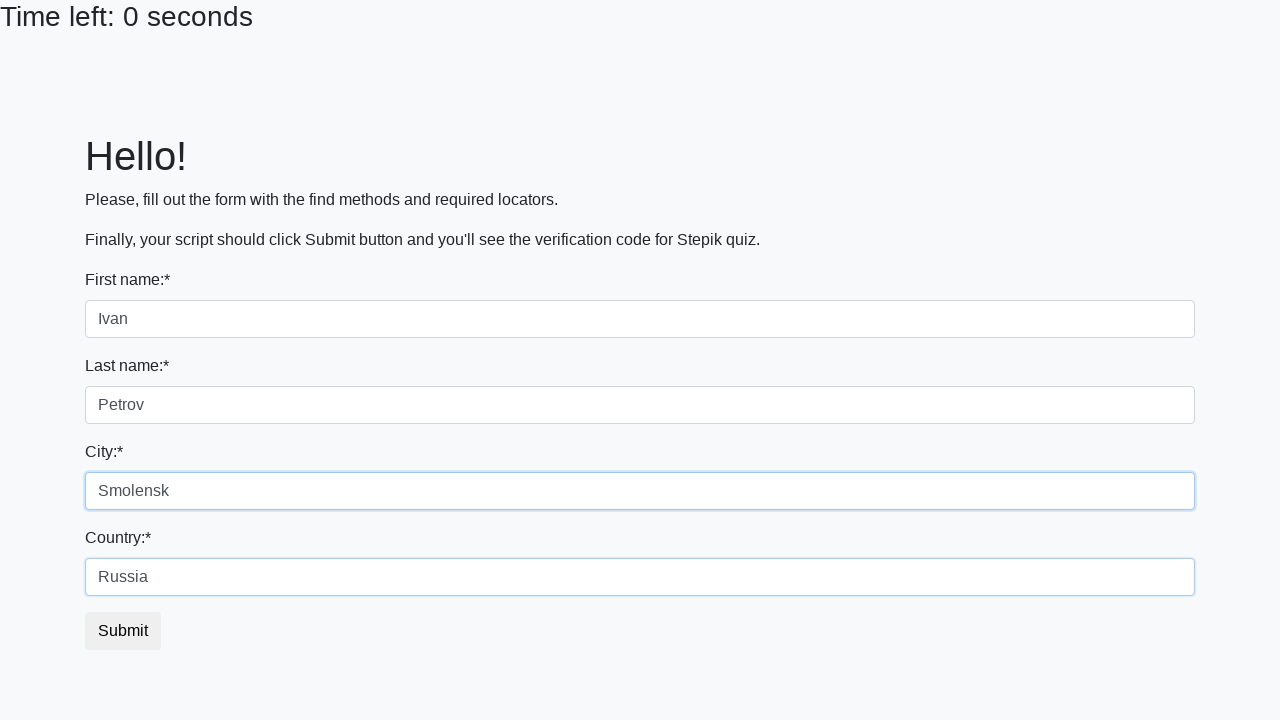

Clicked submit button at (123, 631) on button.btn
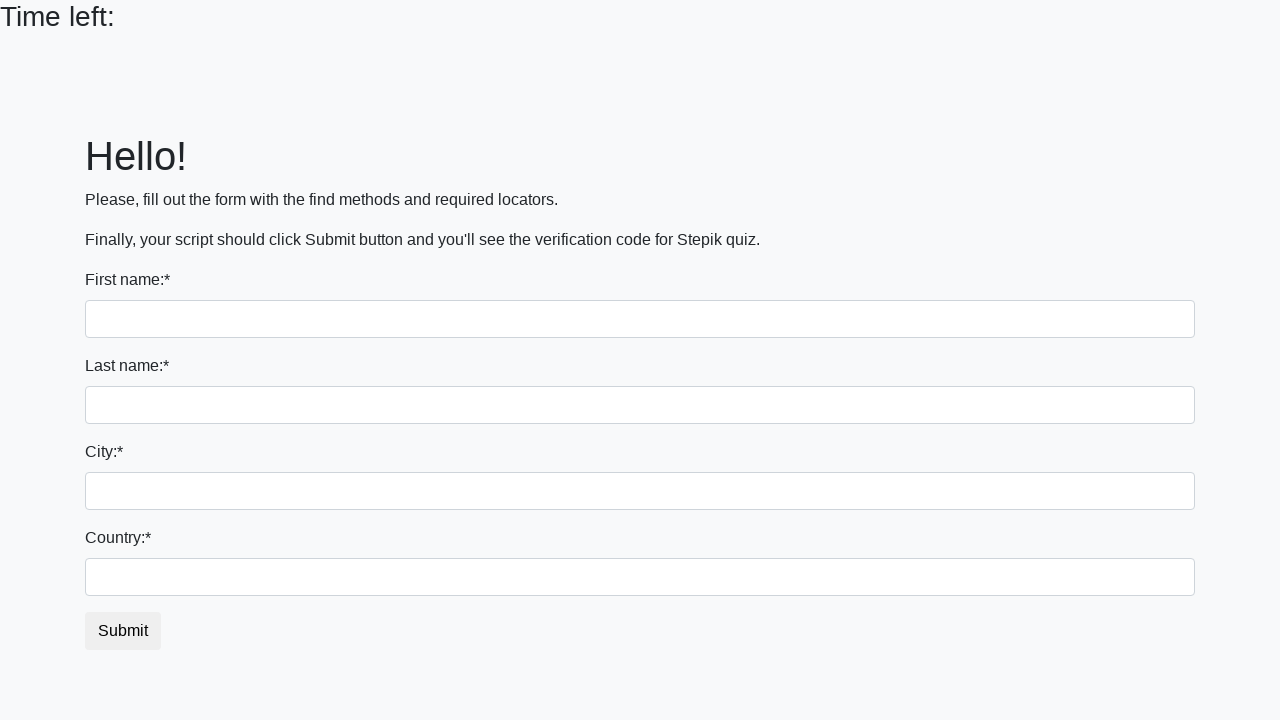

Set up dialog handler to accept alerts
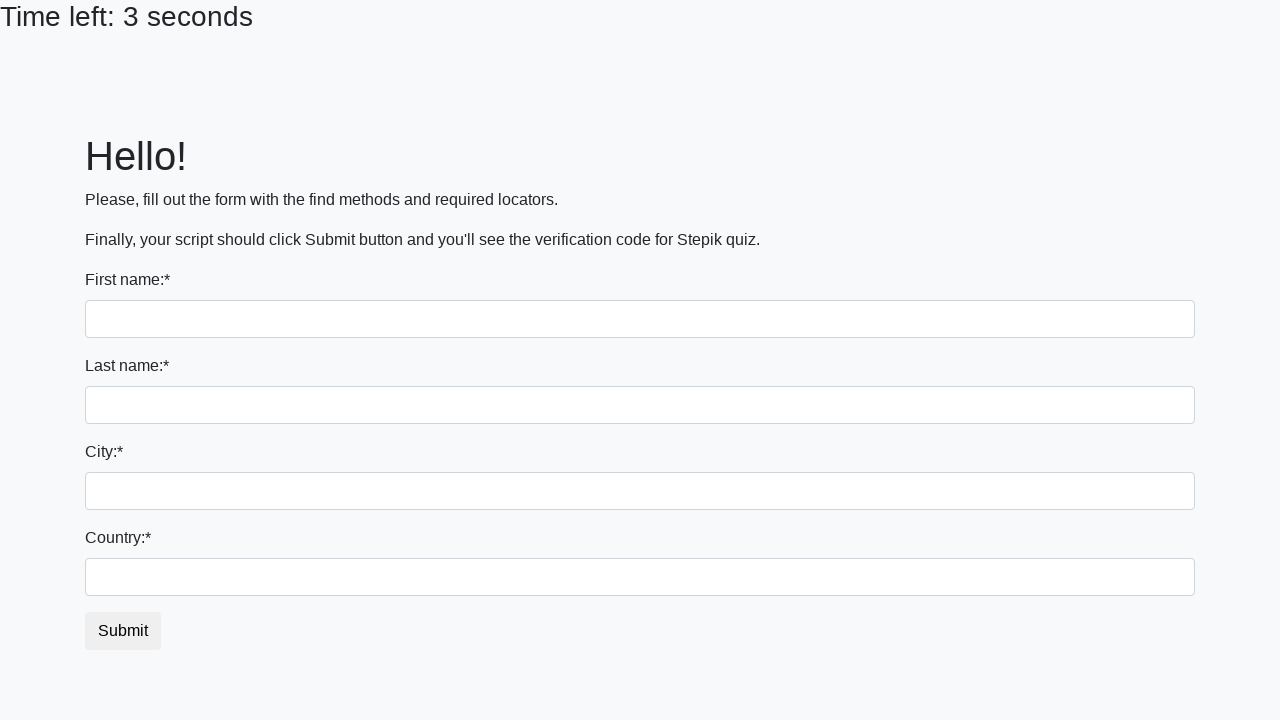

Waited for alert dialog to appear
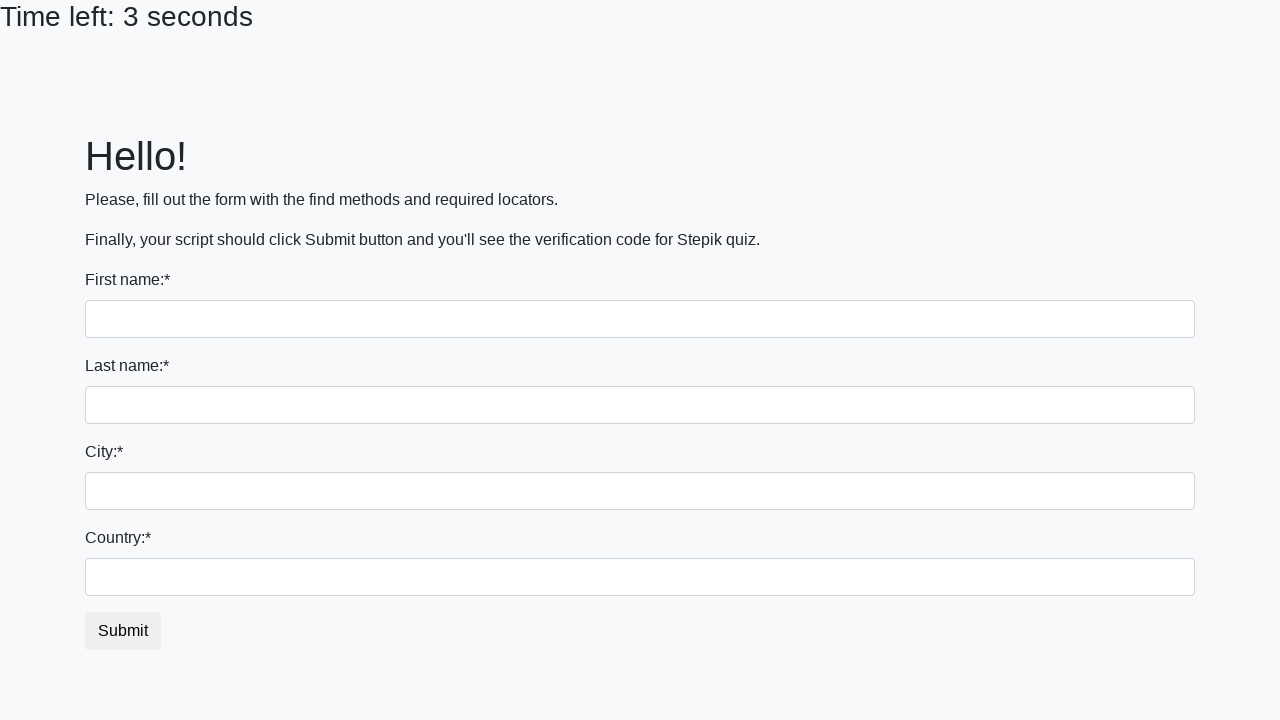

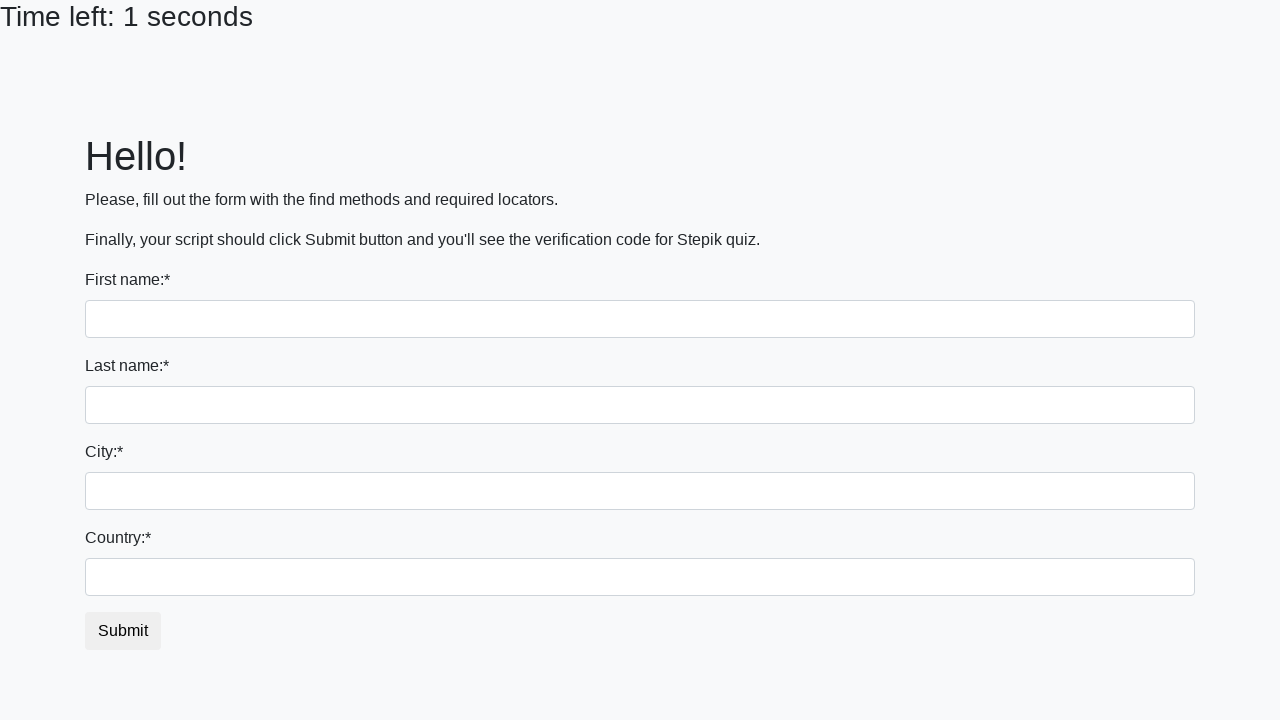